Tests that entered text is trimmed when saving edits

Starting URL: https://demo.playwright.dev/todomvc

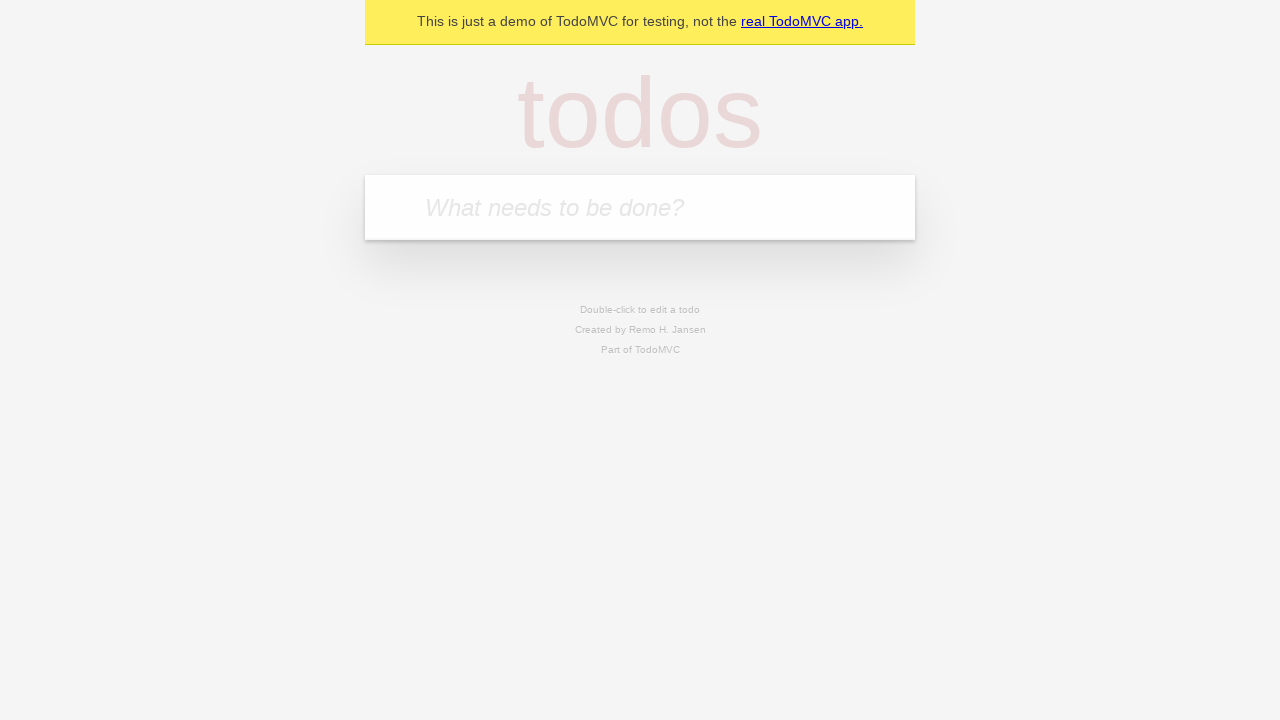

Filled input with first todo: 'buy some cheese' on internal:attr=[placeholder="What needs to be done?"i]
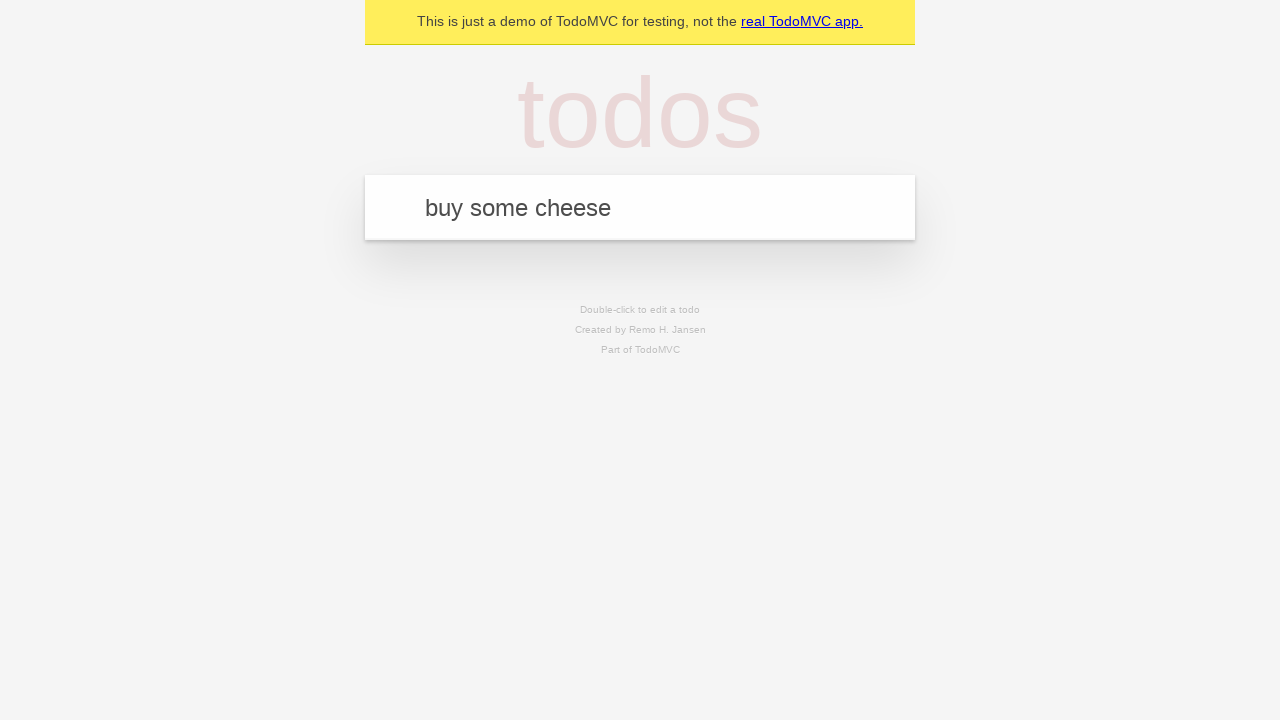

Pressed Enter to add first todo on internal:attr=[placeholder="What needs to be done?"i]
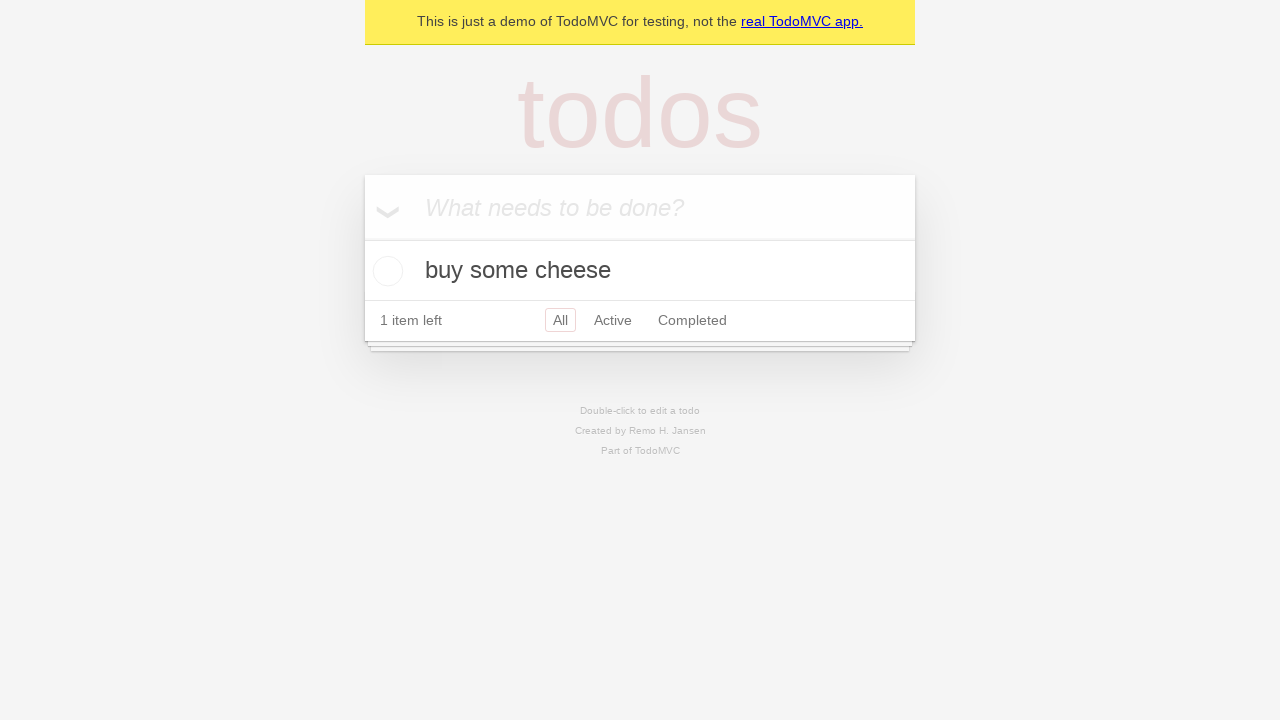

Filled input with second todo: 'feed the cat' on internal:attr=[placeholder="What needs to be done?"i]
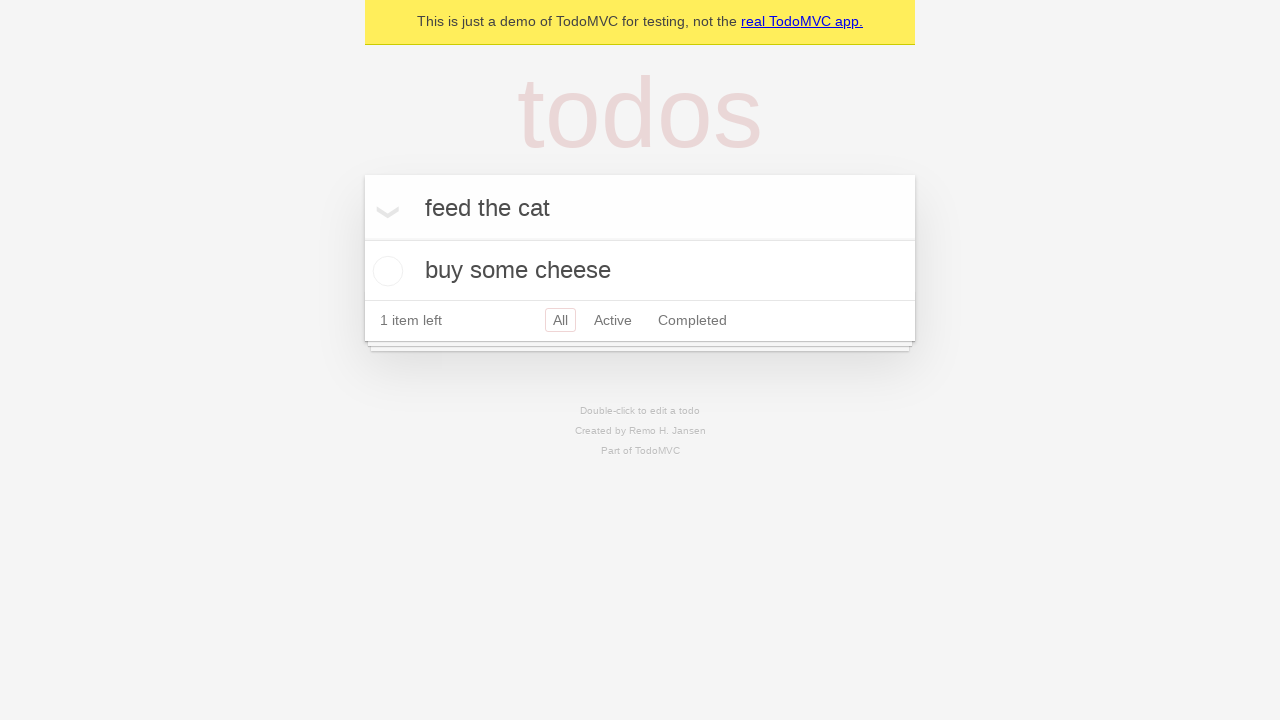

Pressed Enter to add second todo on internal:attr=[placeholder="What needs to be done?"i]
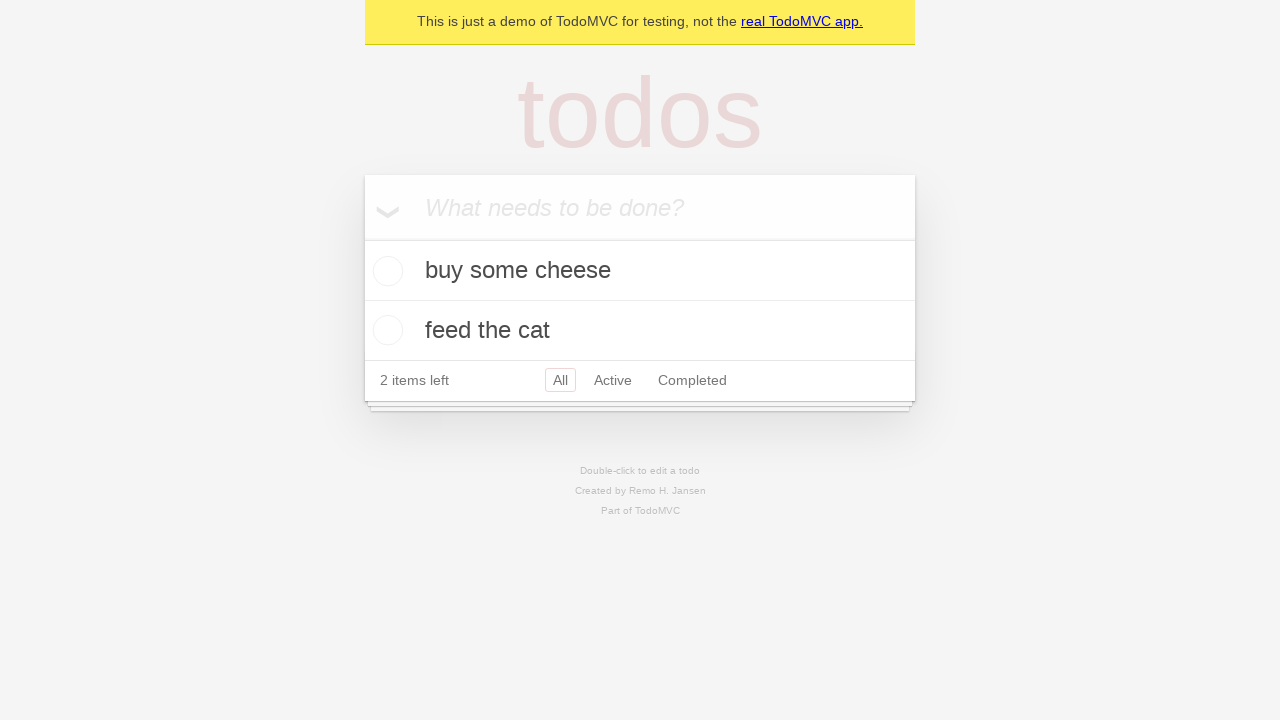

Filled input with third todo: 'book a doctors appointment' on internal:attr=[placeholder="What needs to be done?"i]
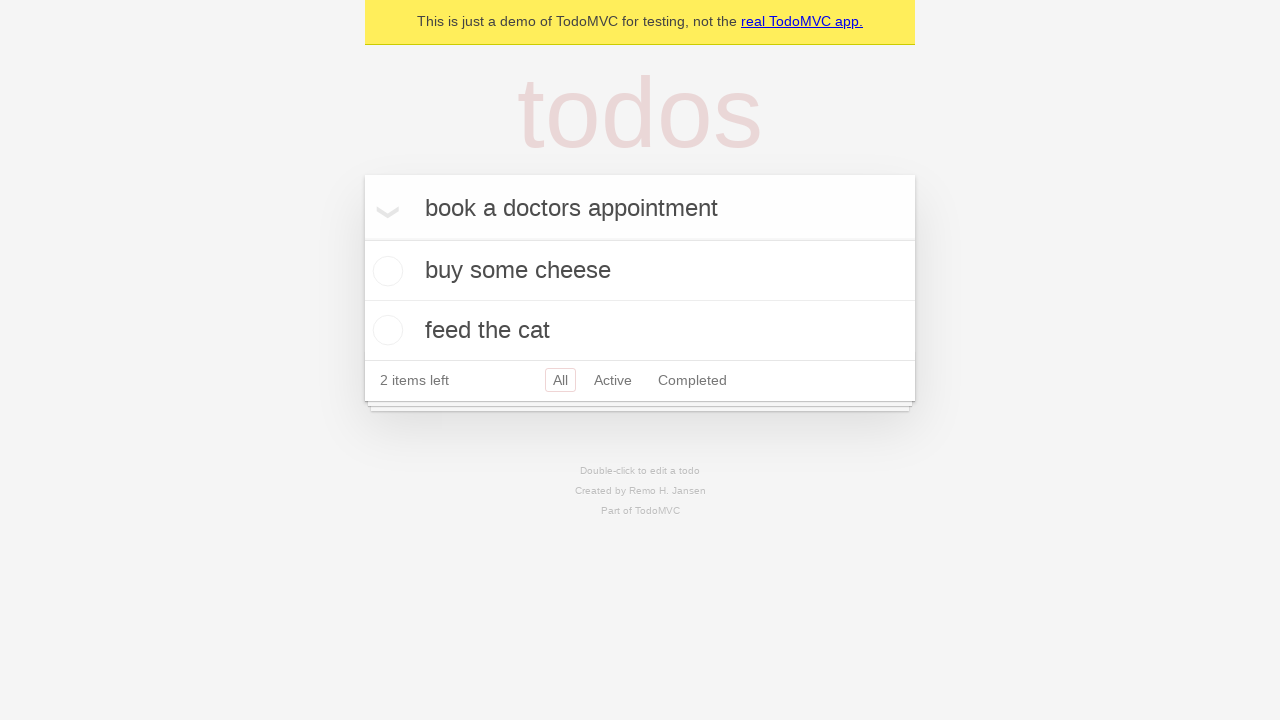

Pressed Enter to add third todo on internal:attr=[placeholder="What needs to be done?"i]
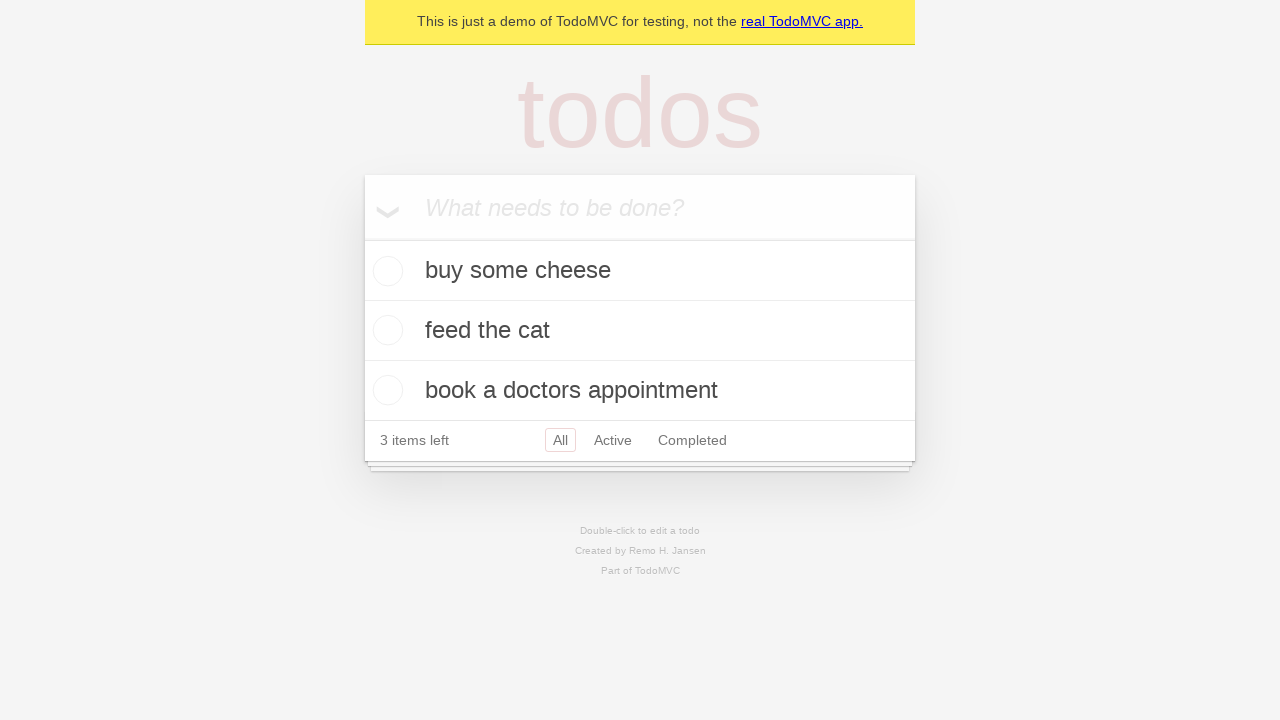

Double-clicked second todo to enter edit mode at (640, 331) on internal:testid=[data-testid="todo-item"s] >> nth=1
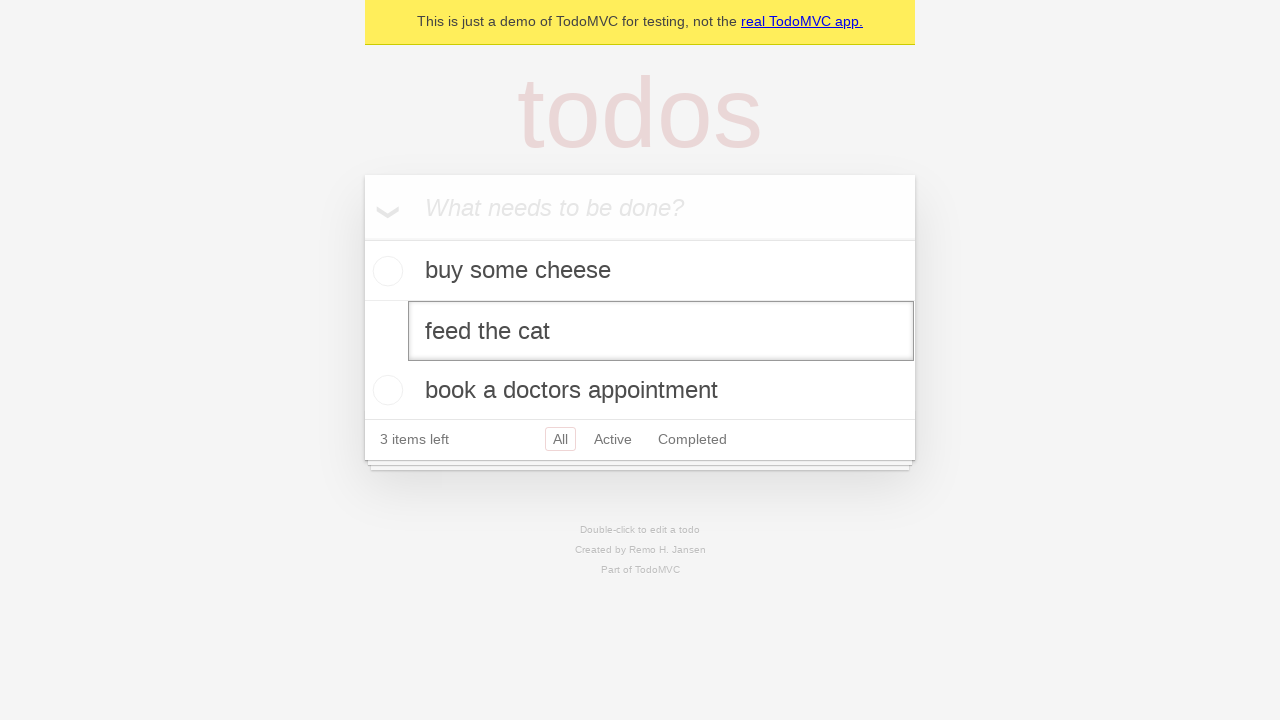

Filled edit textbox with '    buy some sausages    ' (with extra whitespace) on internal:testid=[data-testid="todo-item"s] >> nth=1 >> internal:role=textbox[nam
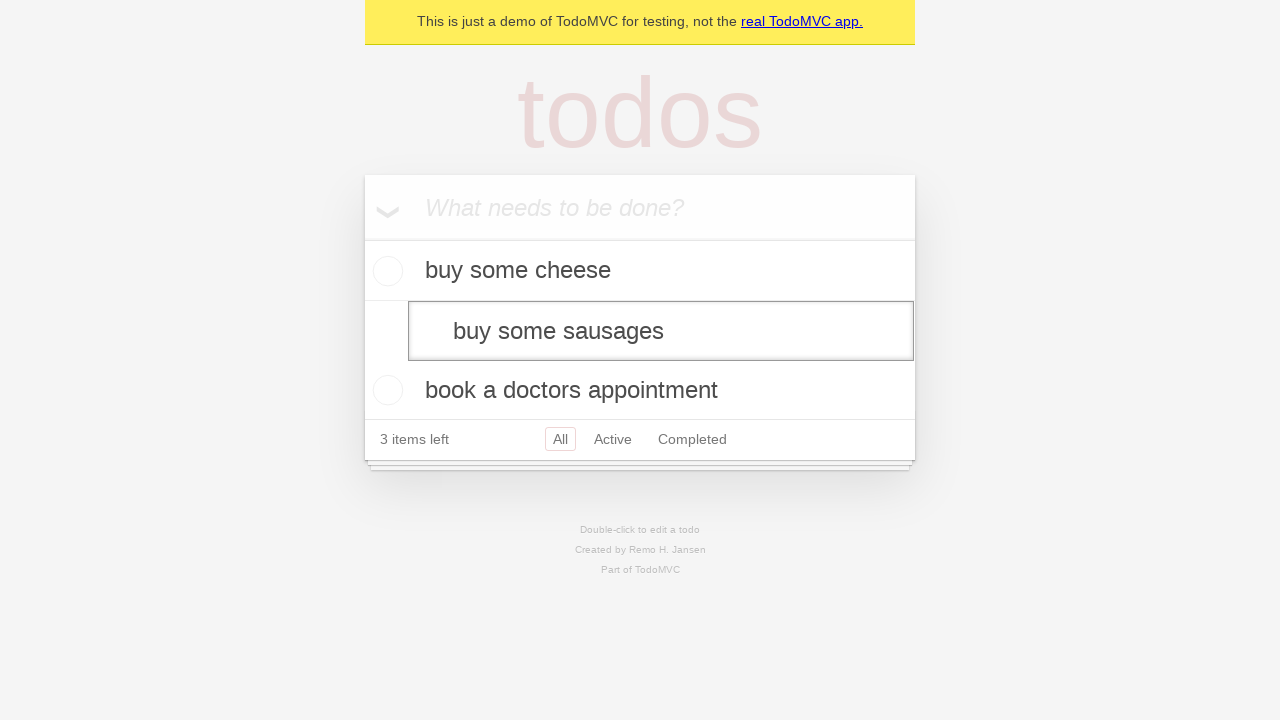

Pressed Enter to save edited todo (text should be trimmed) on internal:testid=[data-testid="todo-item"s] >> nth=1 >> internal:role=textbox[nam
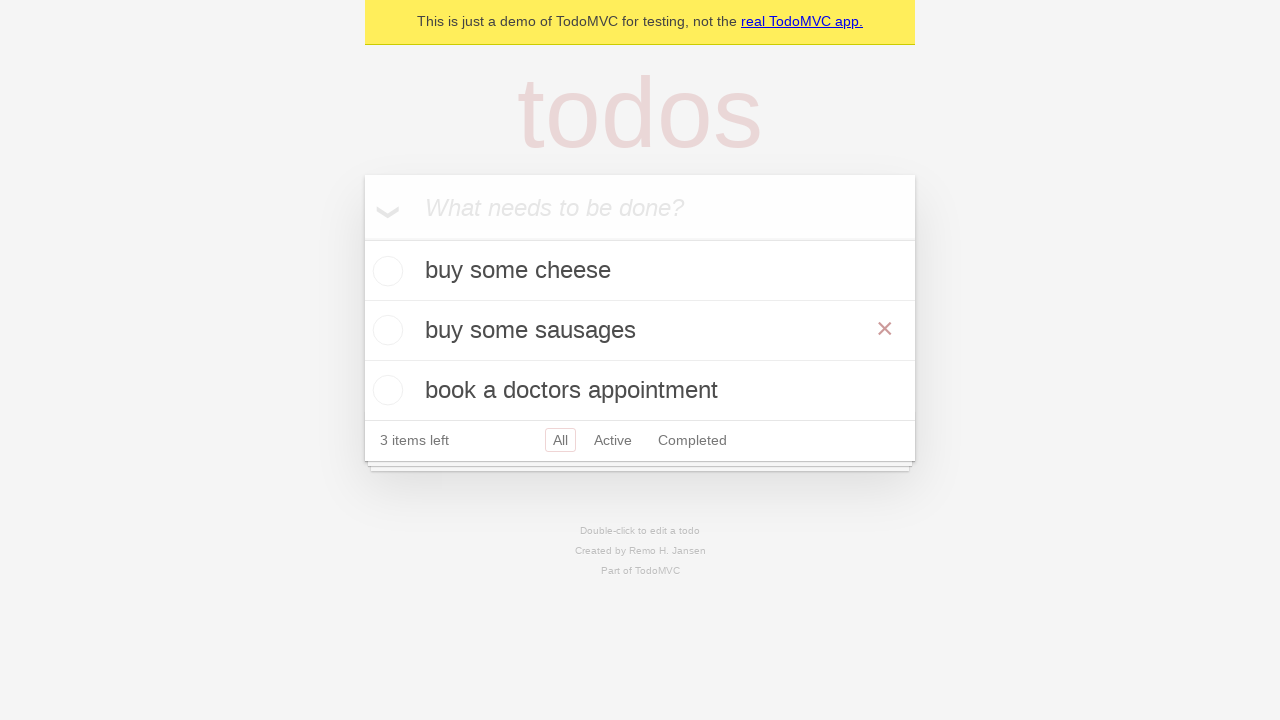

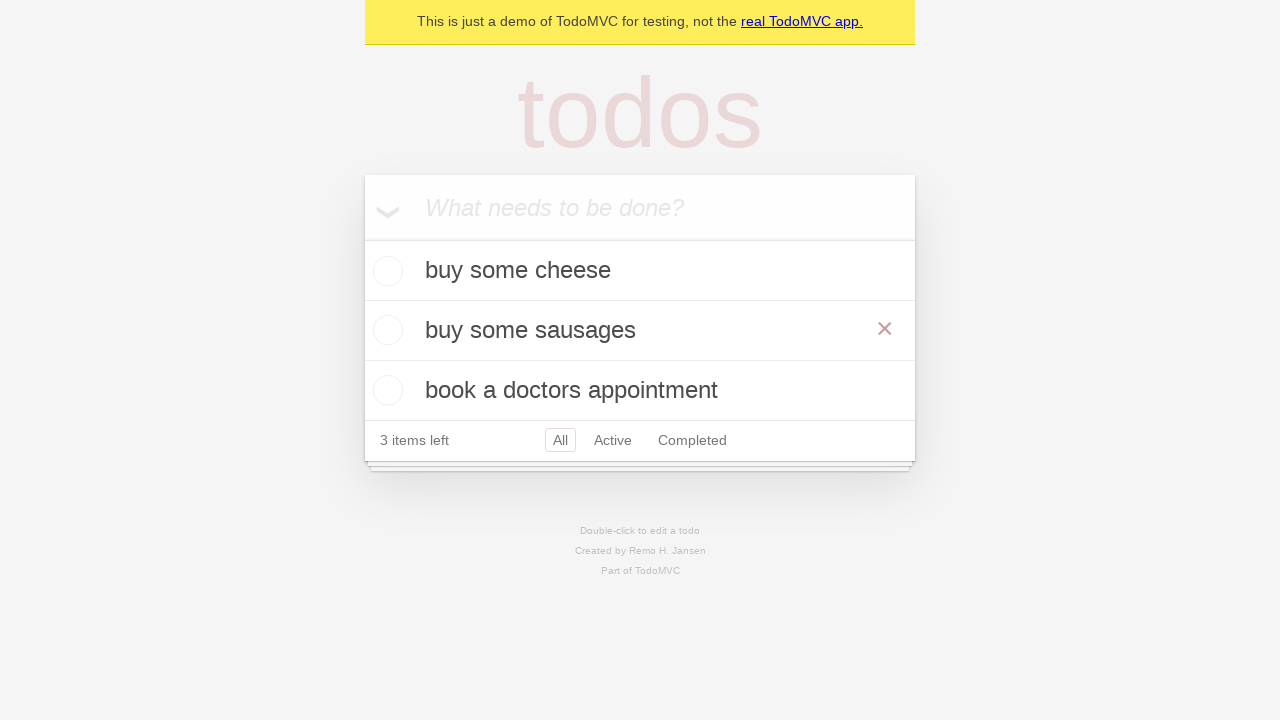